Tests various wait conditions on a test automation practice page including delayed button text verification, button clickability, and checkbox selection

Starting URL: https://leogcarvalho.github.io/test-automation-practice/

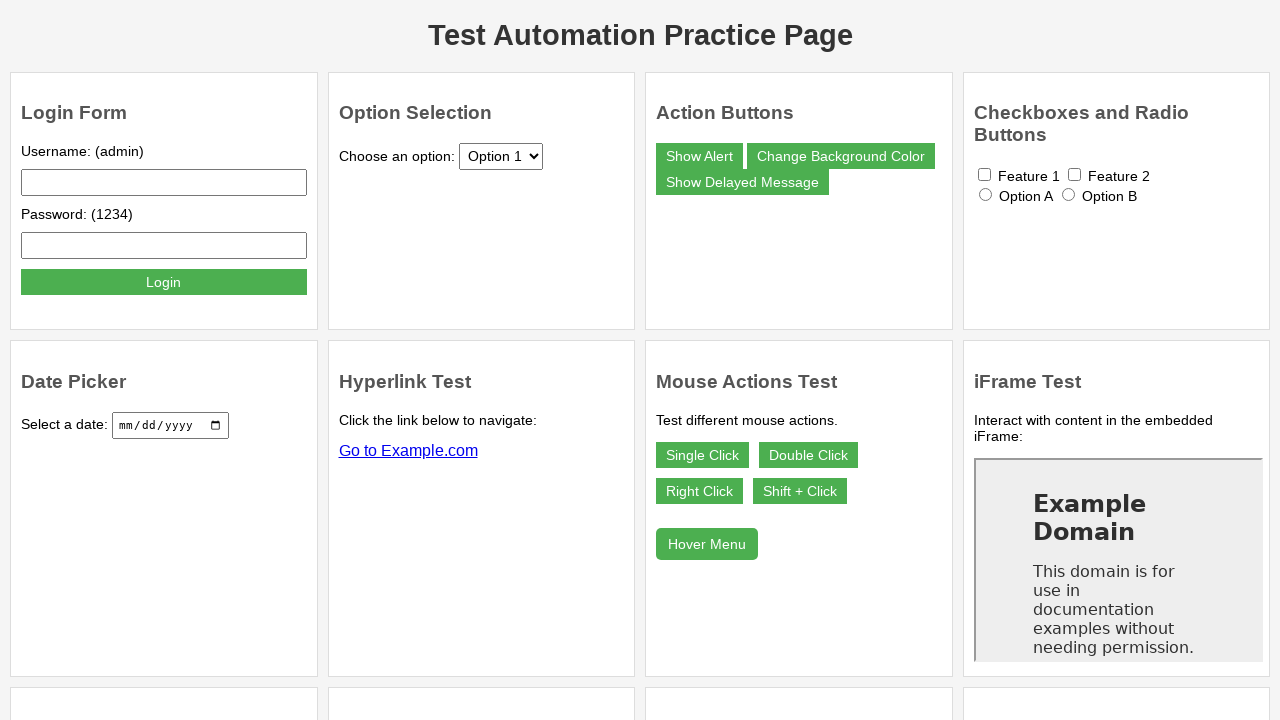

Navigated to test automation practice page
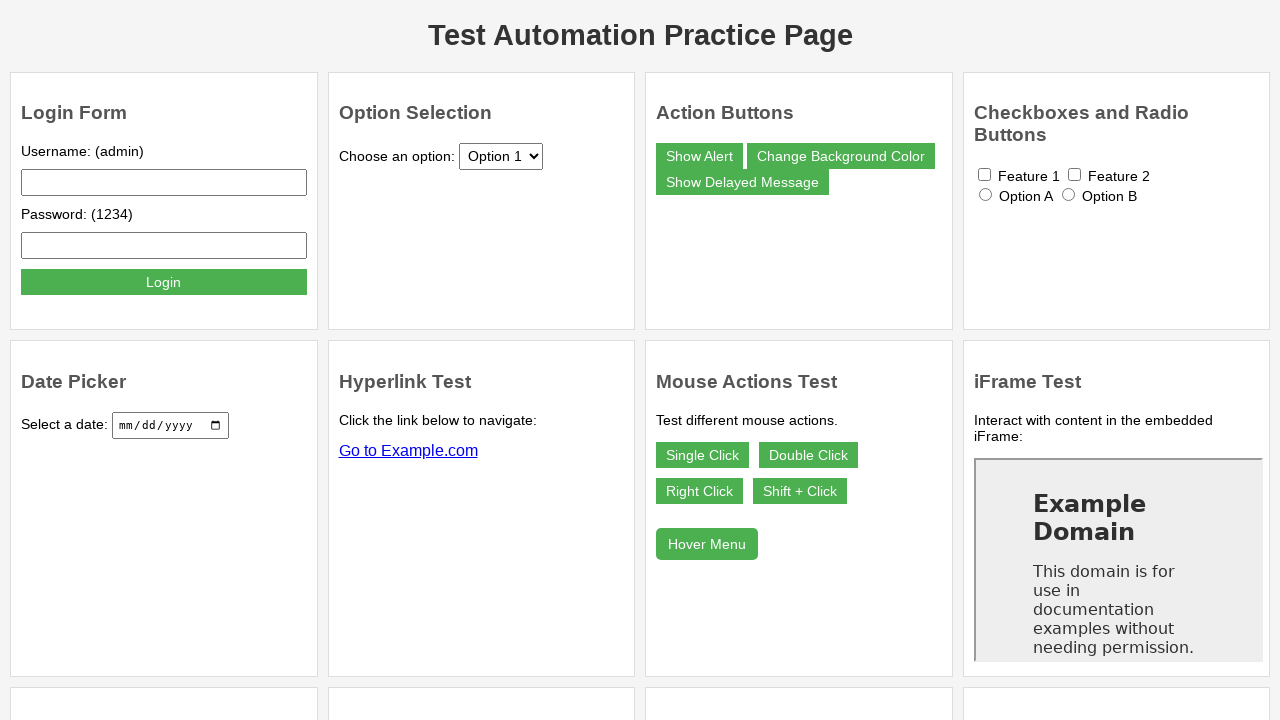

Clicked the delayed button at (742, 182) on #delayed-button
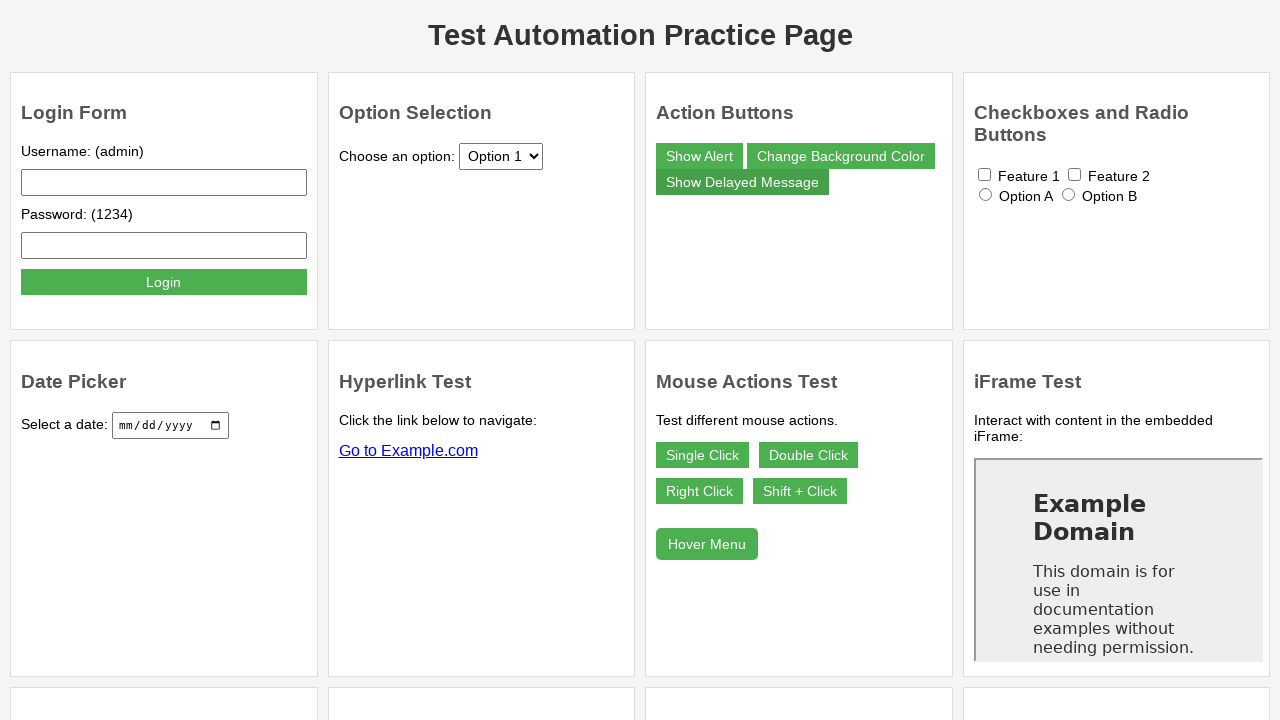

Delayed message element appeared
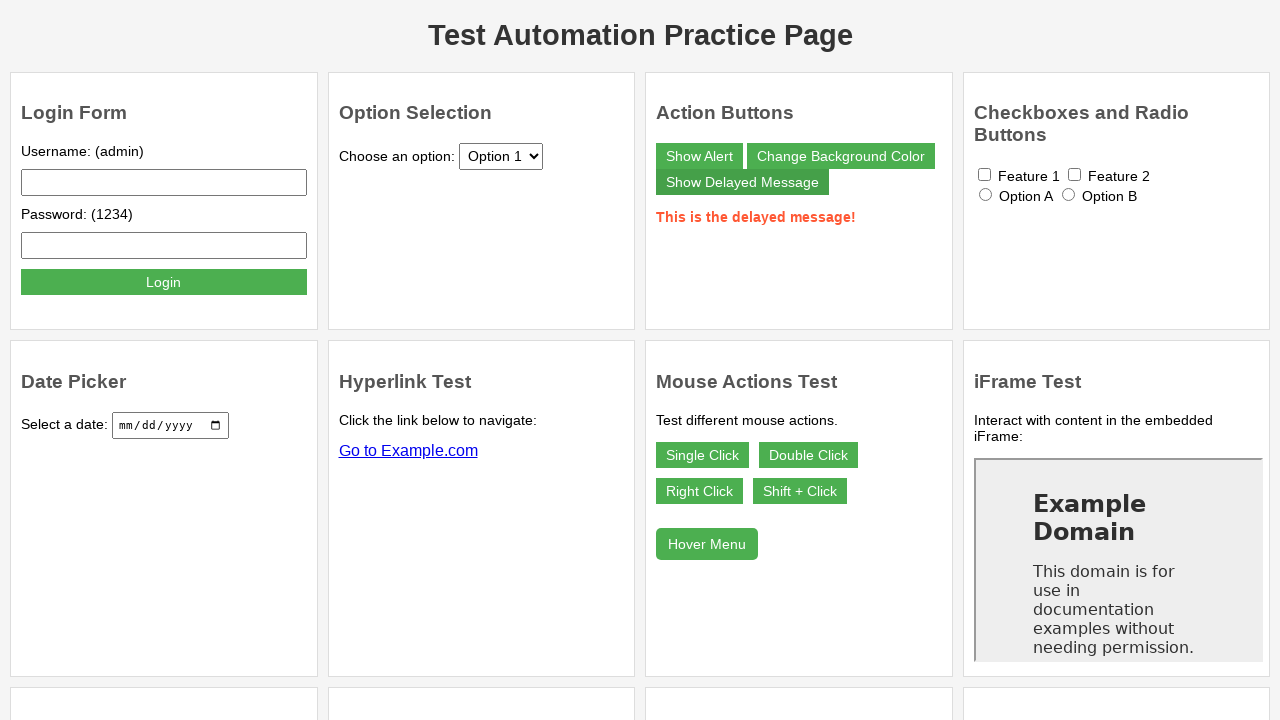

Clicked the color button at (841, 156) on #color-button
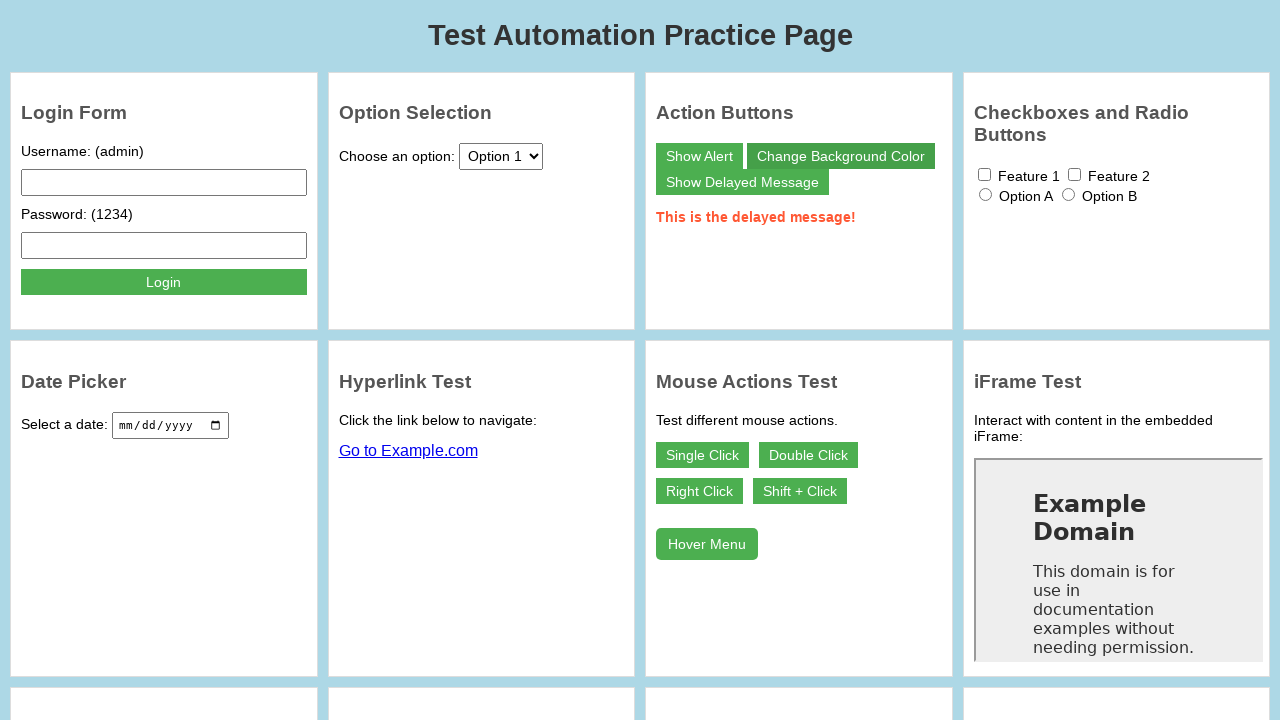

Color button is clickable and available
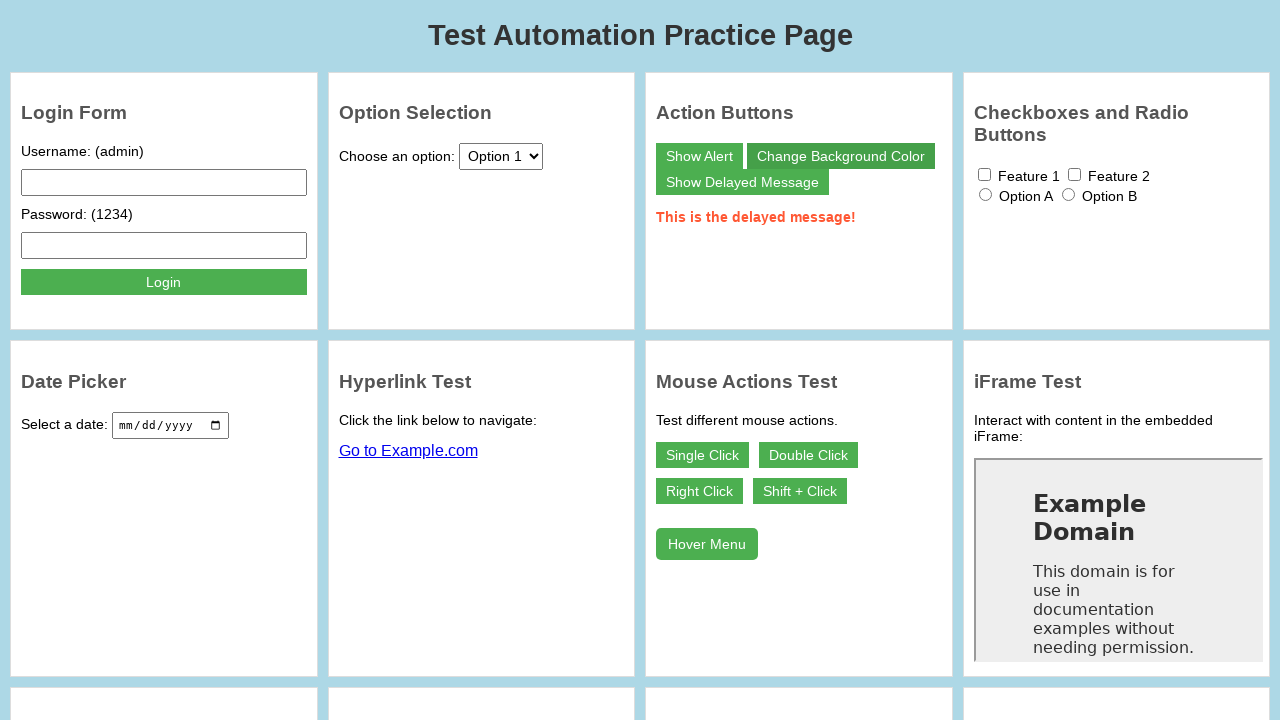

Located checkbox element with value 'feature1'
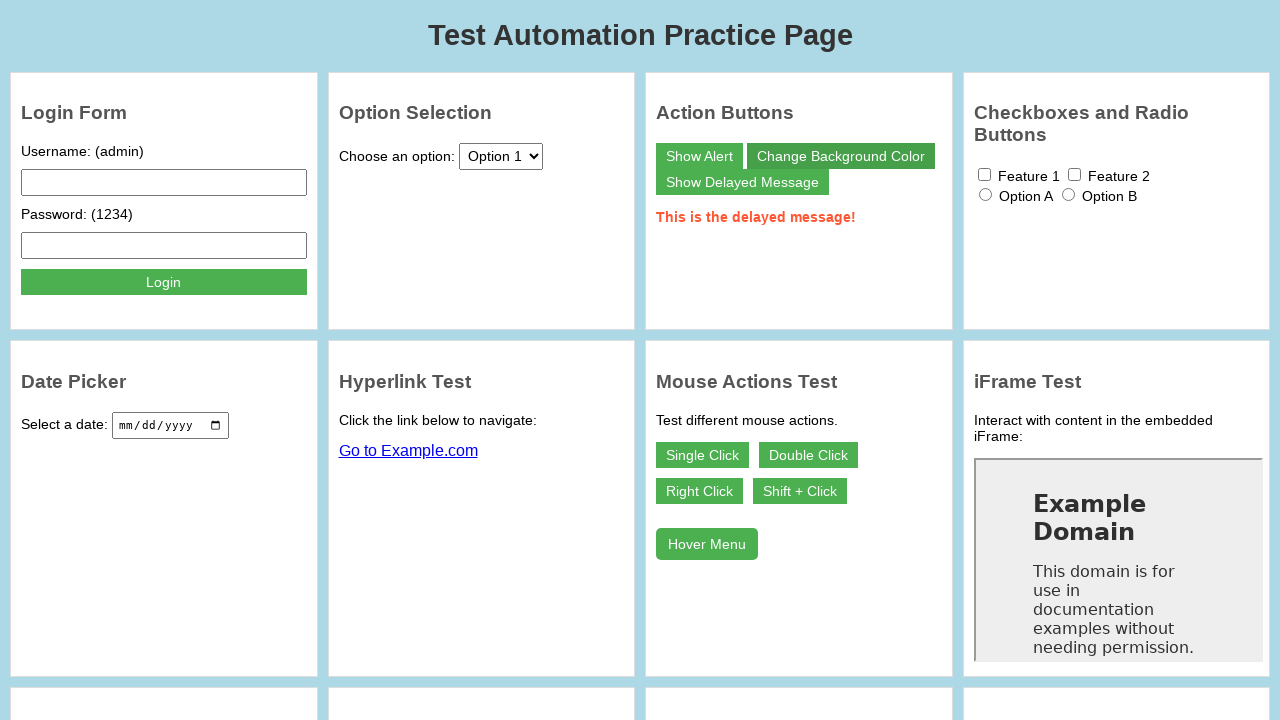

Clicked the checkbox at (984, 174) on input[value='feature1']
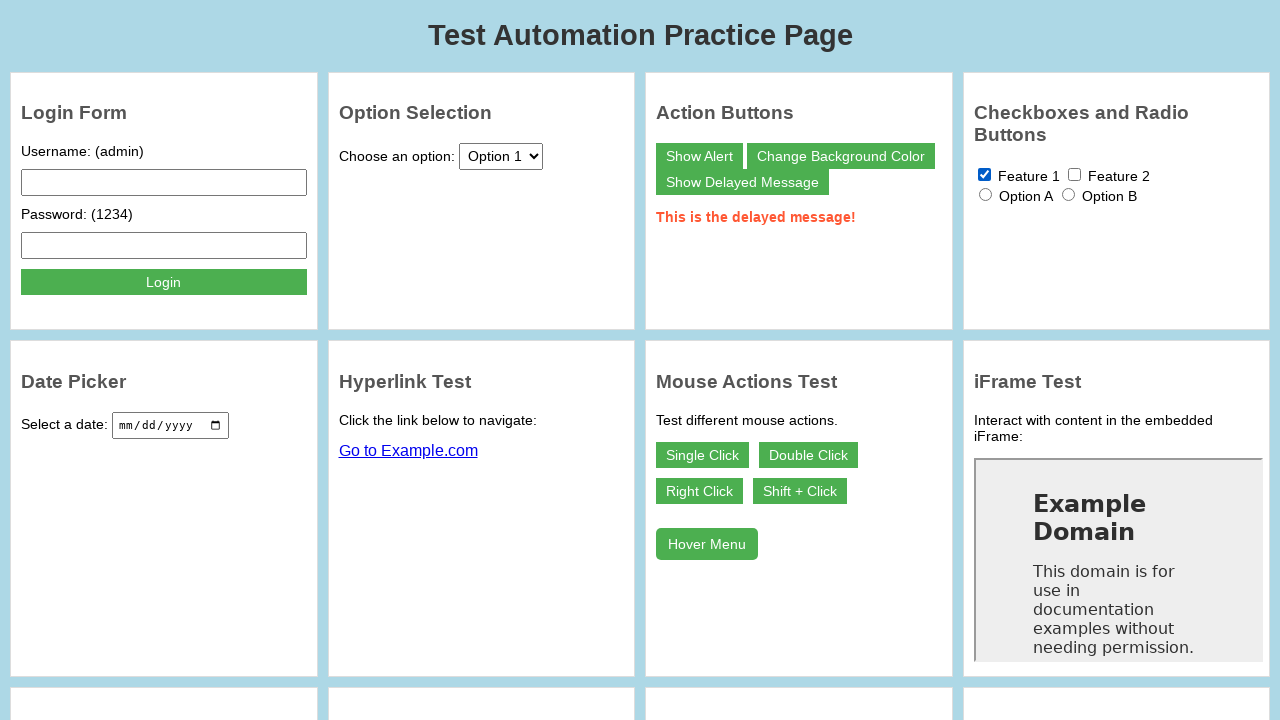

Checkbox became selected
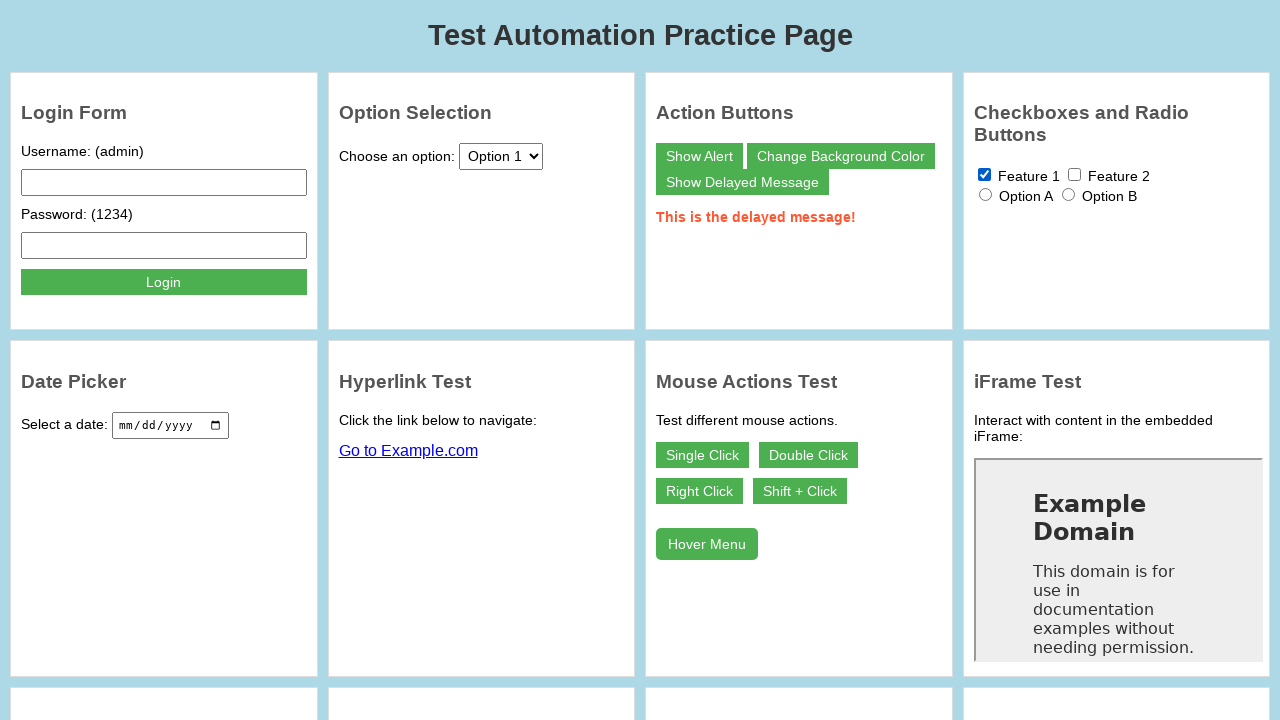

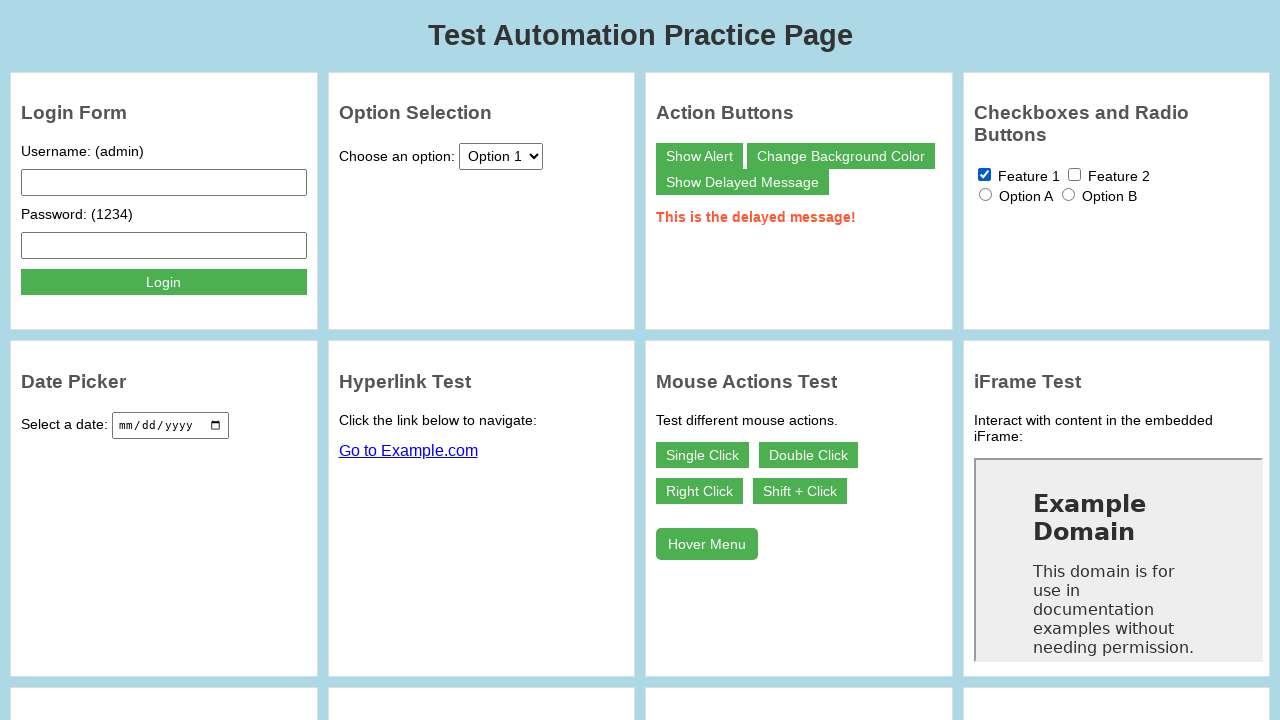